Tests adding multiple elements on the herokuapp demo page and verifies count

Starting URL: https://the-internet.herokuapp.com/

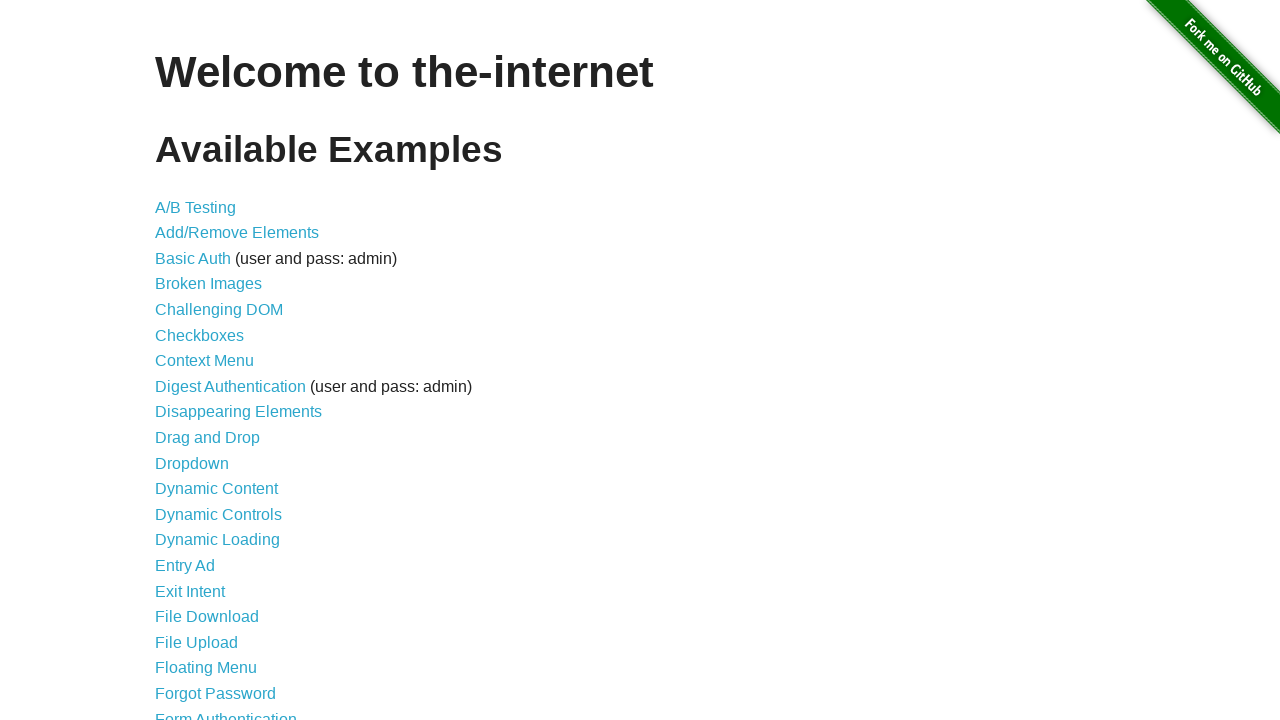

Clicked on Add/Remove Elements link at (237, 233) on a[href='/add_remove_elements/']
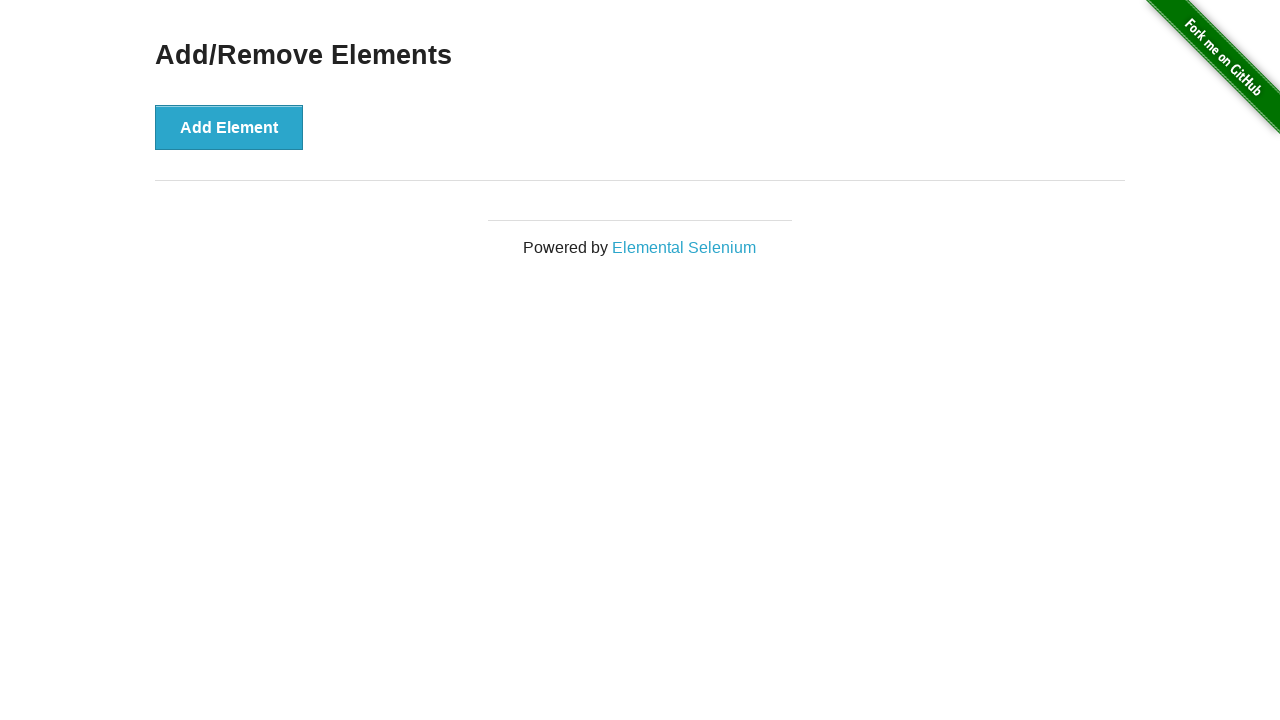

Clicked Add Element button (1st time) at (229, 127) on button[onclick='addElement()']
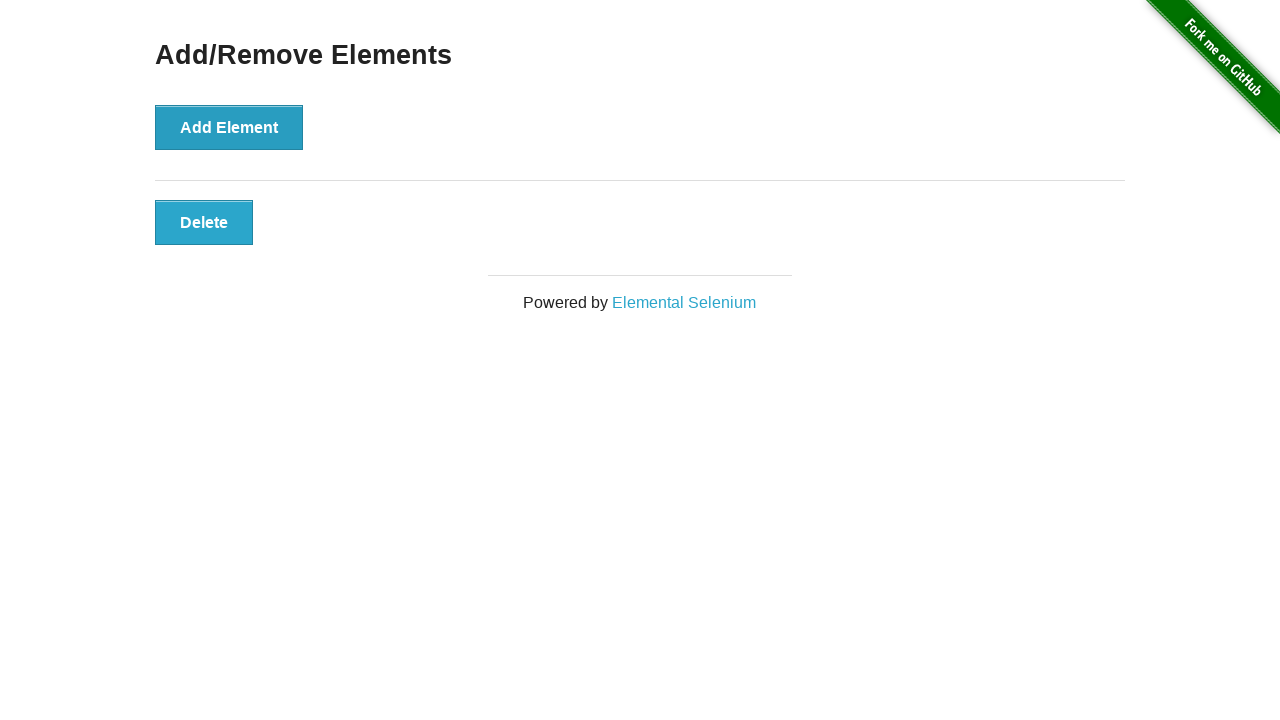

Clicked Add Element button (2nd time) at (229, 127) on button[onclick='addElement()']
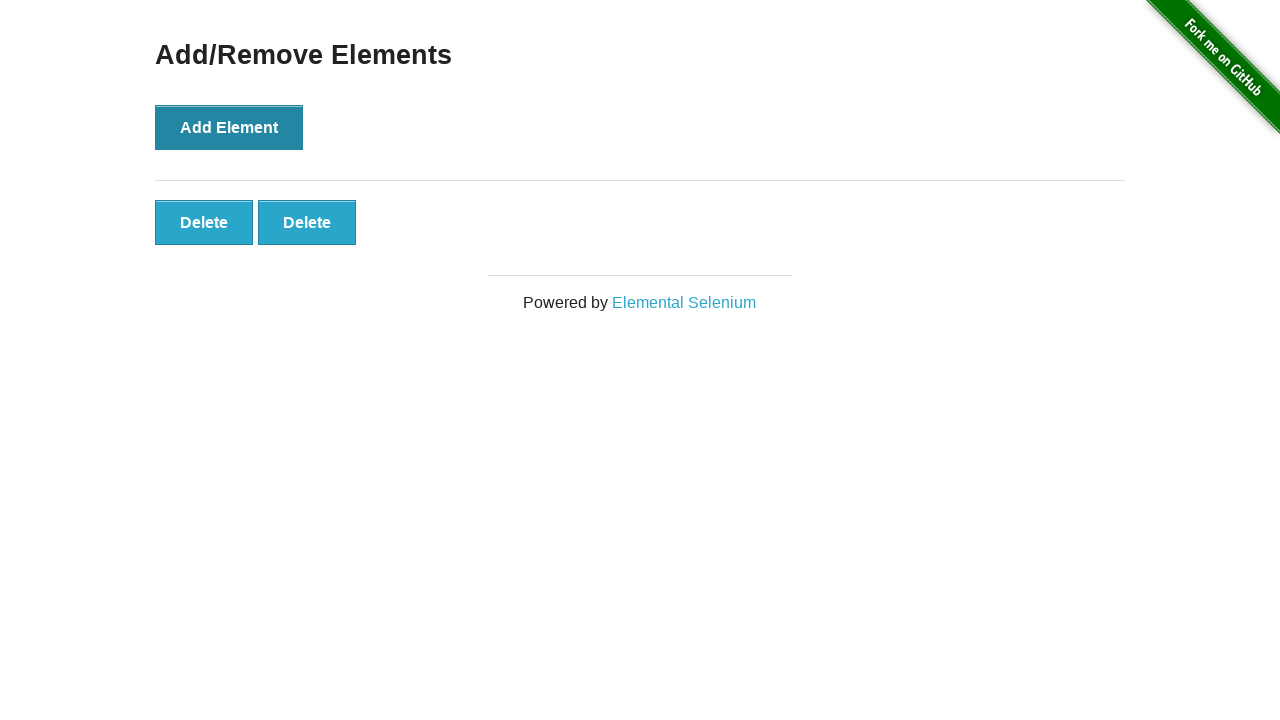

Clicked Add Element button (3rd time) at (229, 127) on button[onclick='addElement()']
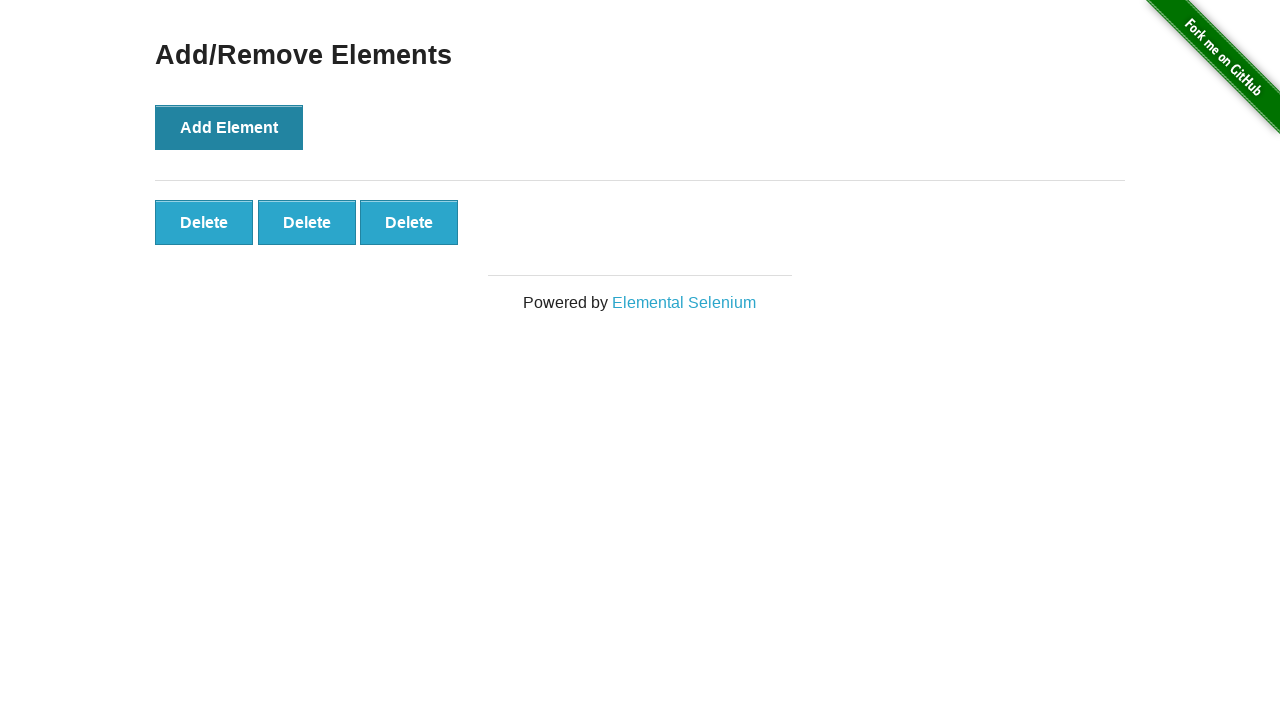

Verified three elements are displayed on the page
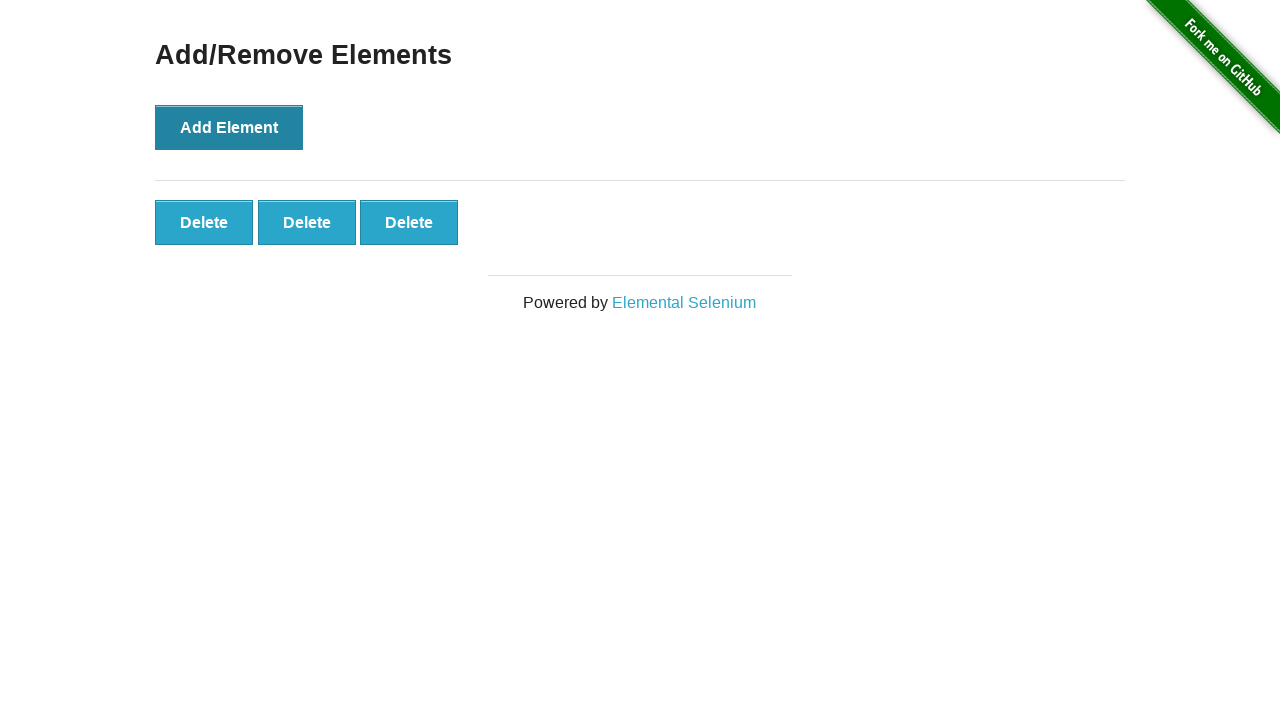

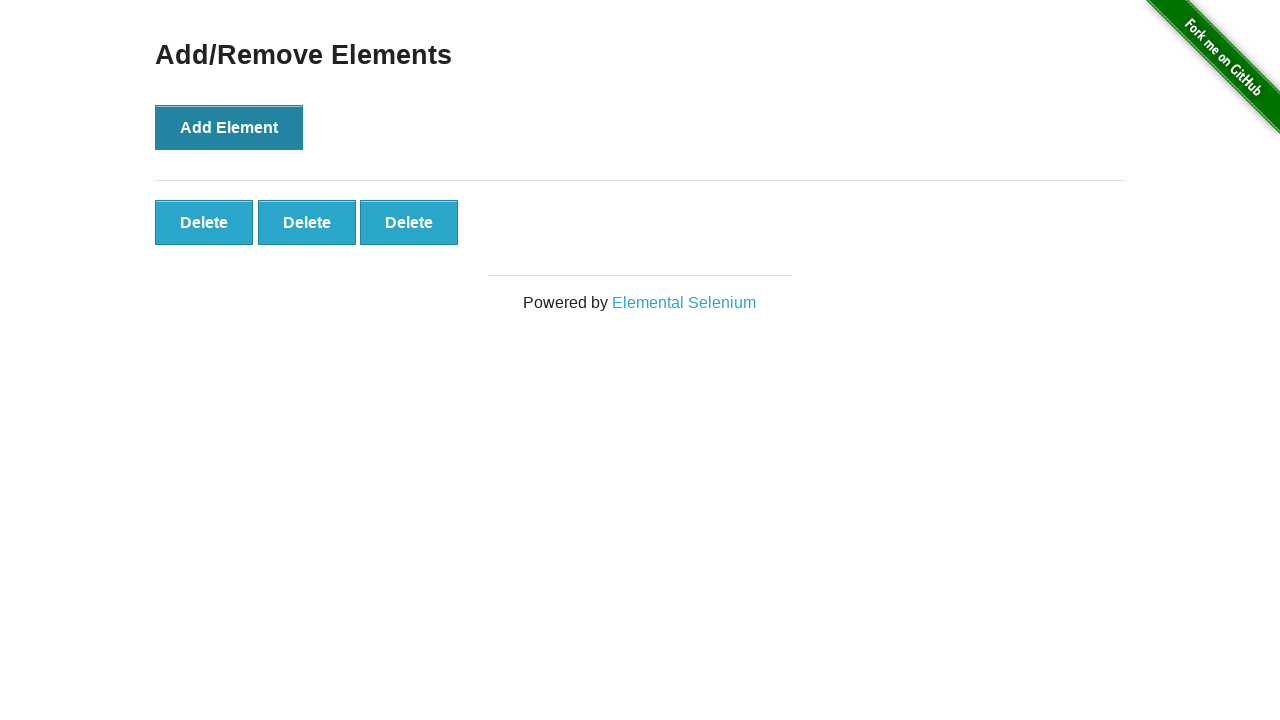